Tests drag and drop functionality within an iframe on jQuery UI demo page by dragging an element into a drop zone

Starting URL: https://jqueryui.com/droppable/

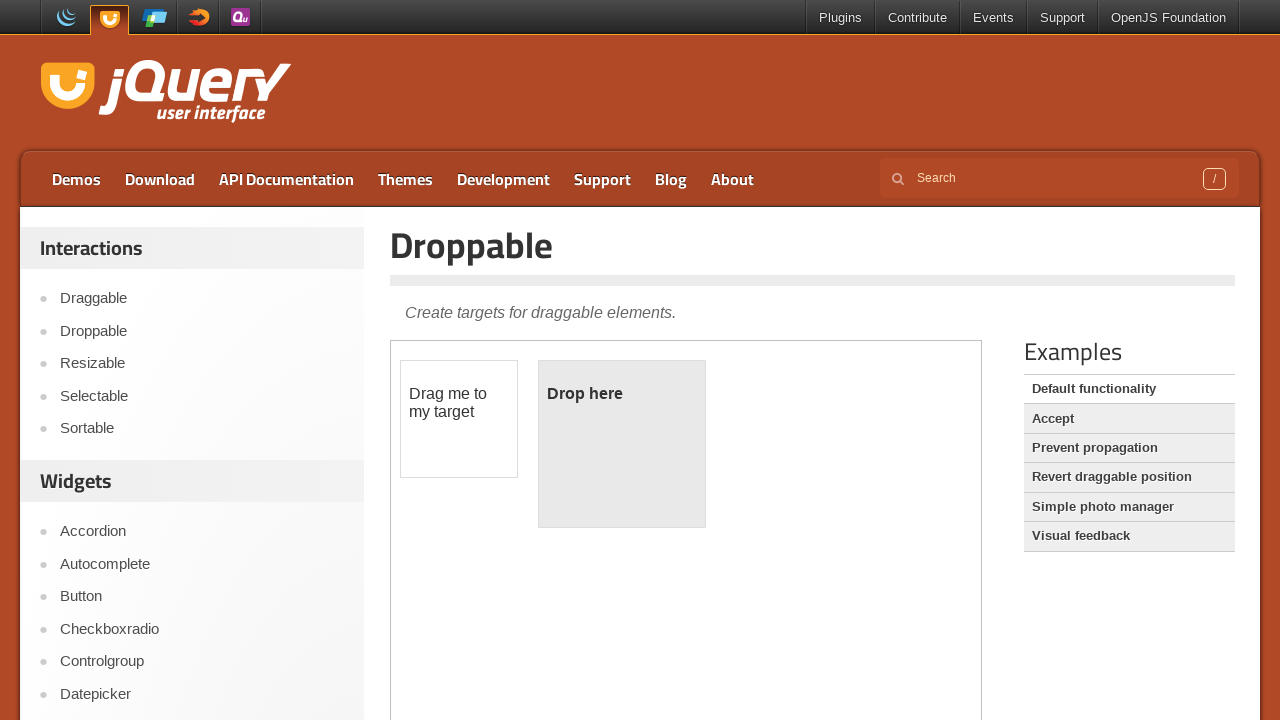

Located the demo iframe
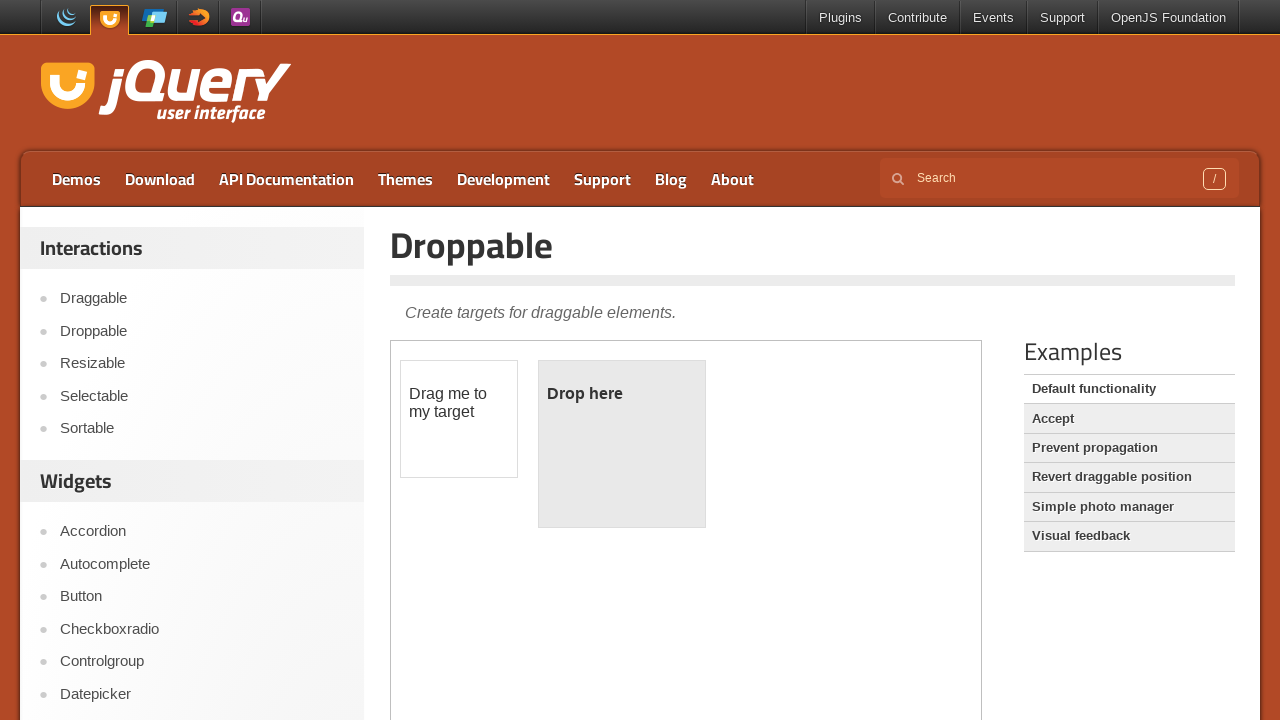

Located draggable element within iframe
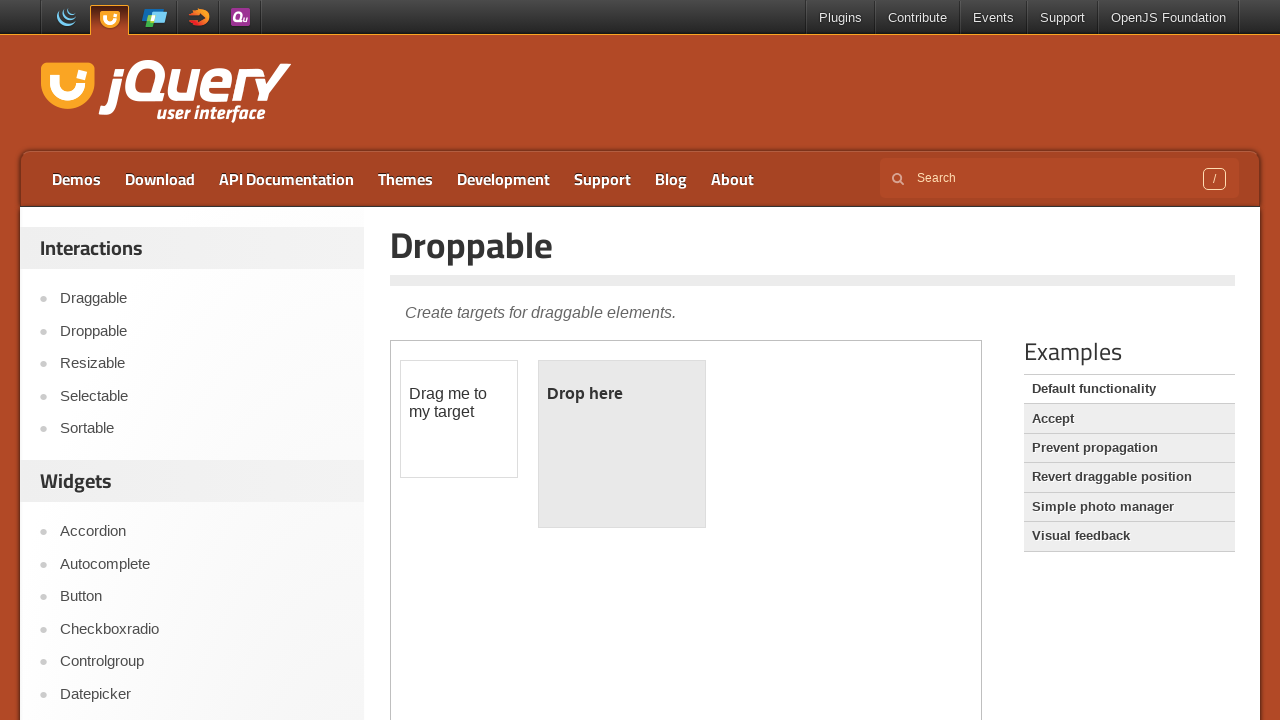

Located droppable element within iframe
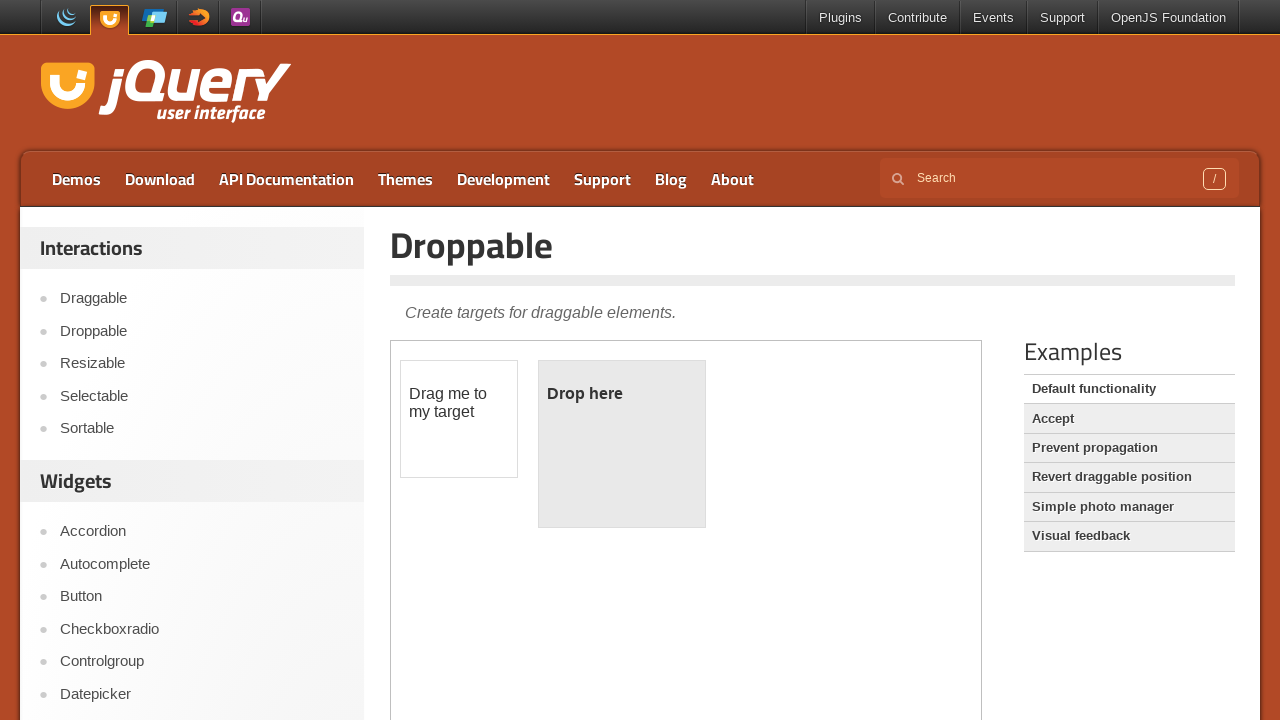

Dragged draggable element into droppable zone at (622, 444)
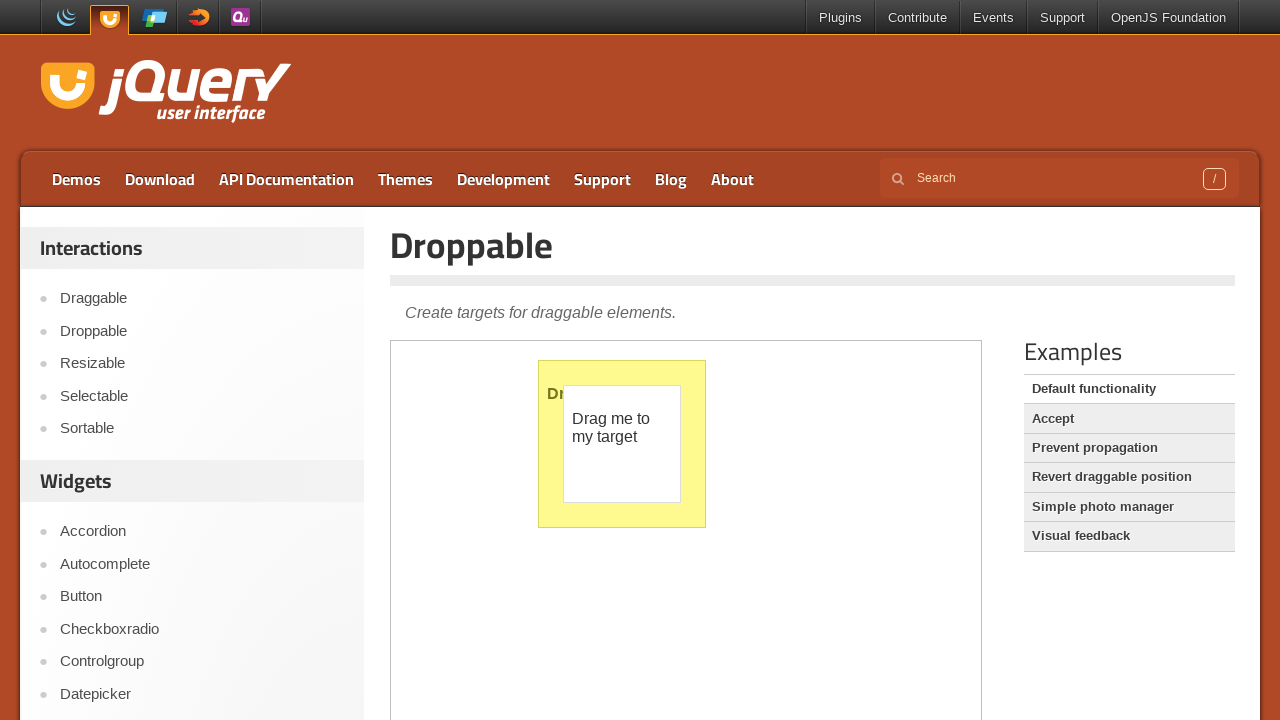

Clicked on Draggable link in main page at (1129, 477) on a:text('Draggable')
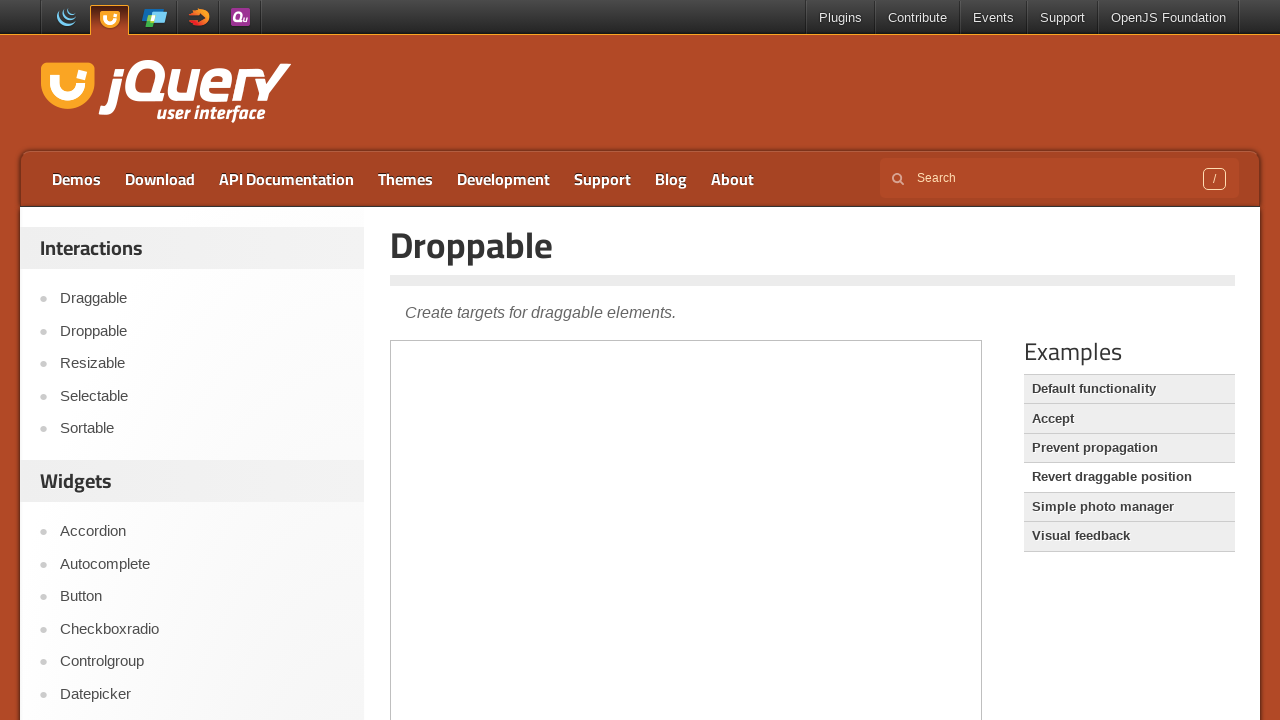

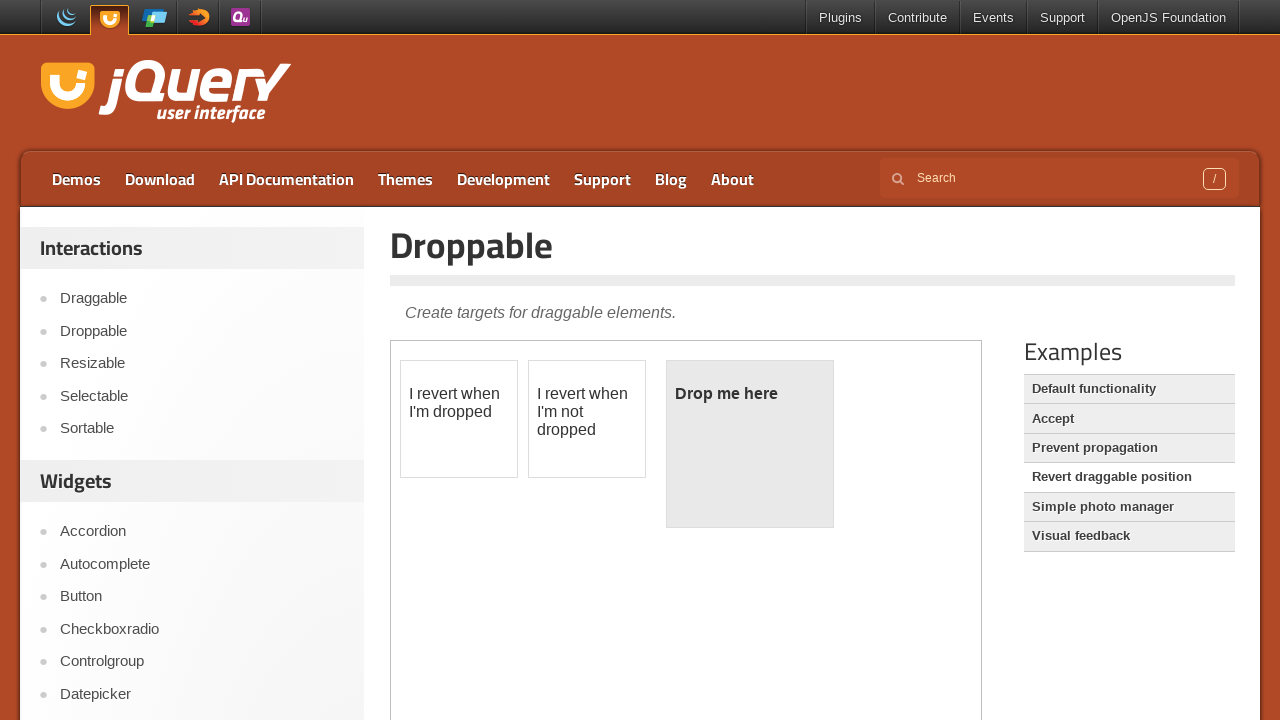